Tests the About link navigation by clicking on the About link in the navigation menu

Starting URL: https://forever-frontend-gules.vercel.app/

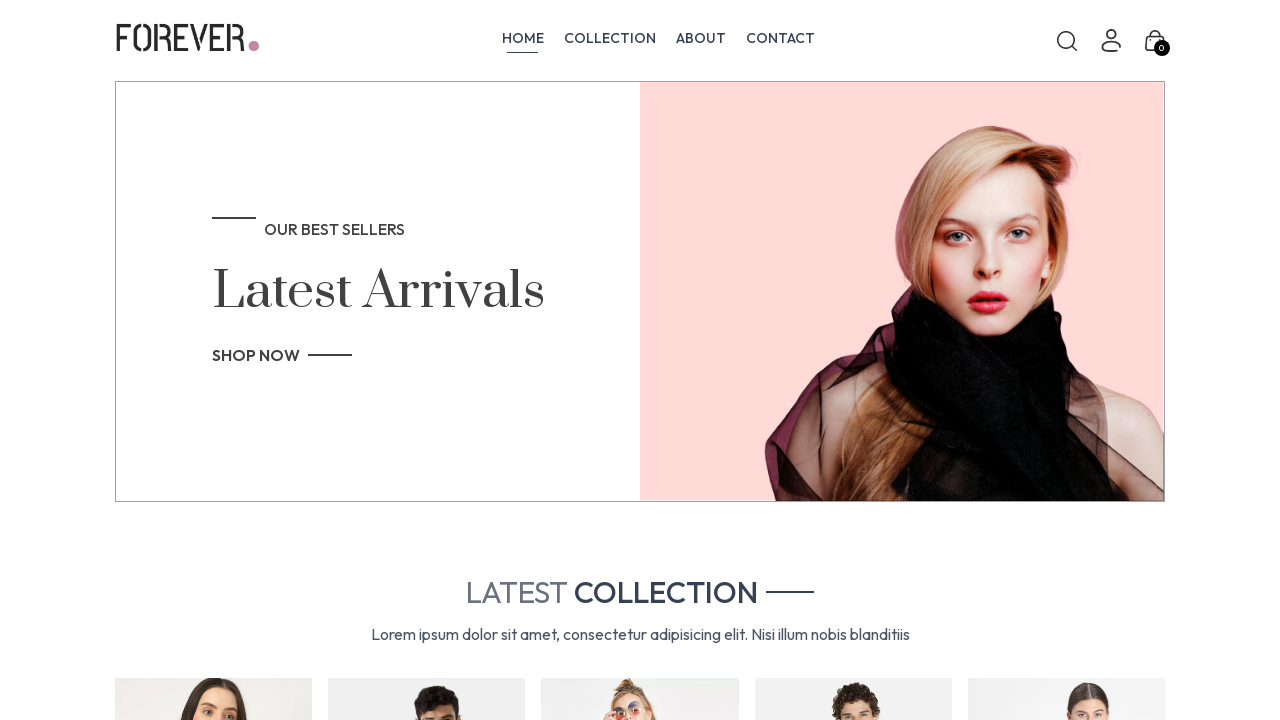

Navigated to https://forever-frontend-gules.vercel.app/
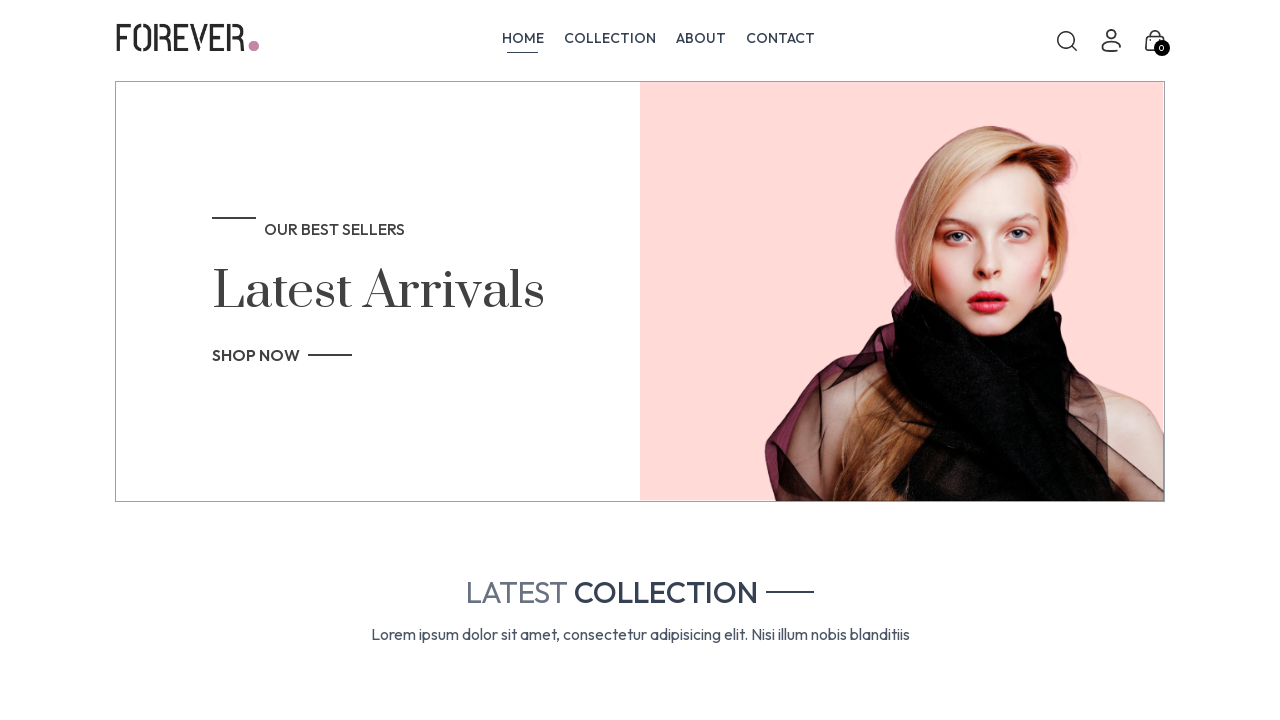

Clicked on the About link in the navigation menu at (700, 38) on xpath=//*[@id='root']/div/div[1]/ul/a[3]/p
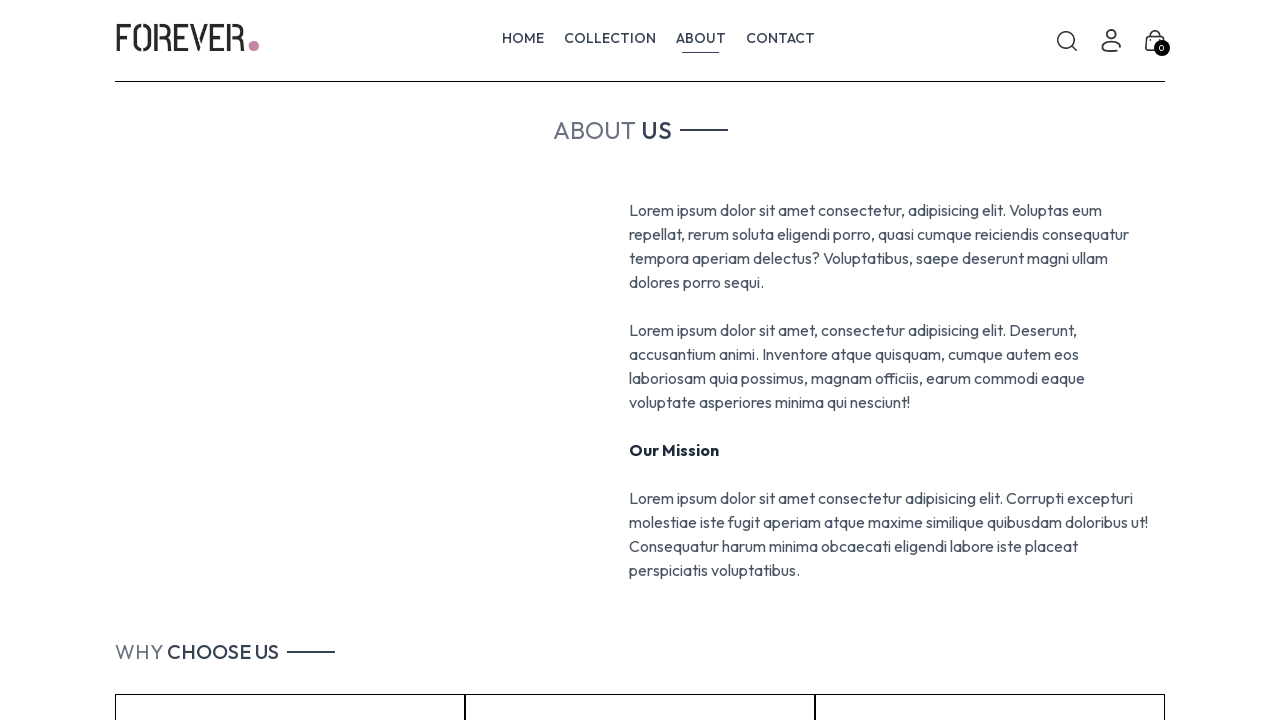

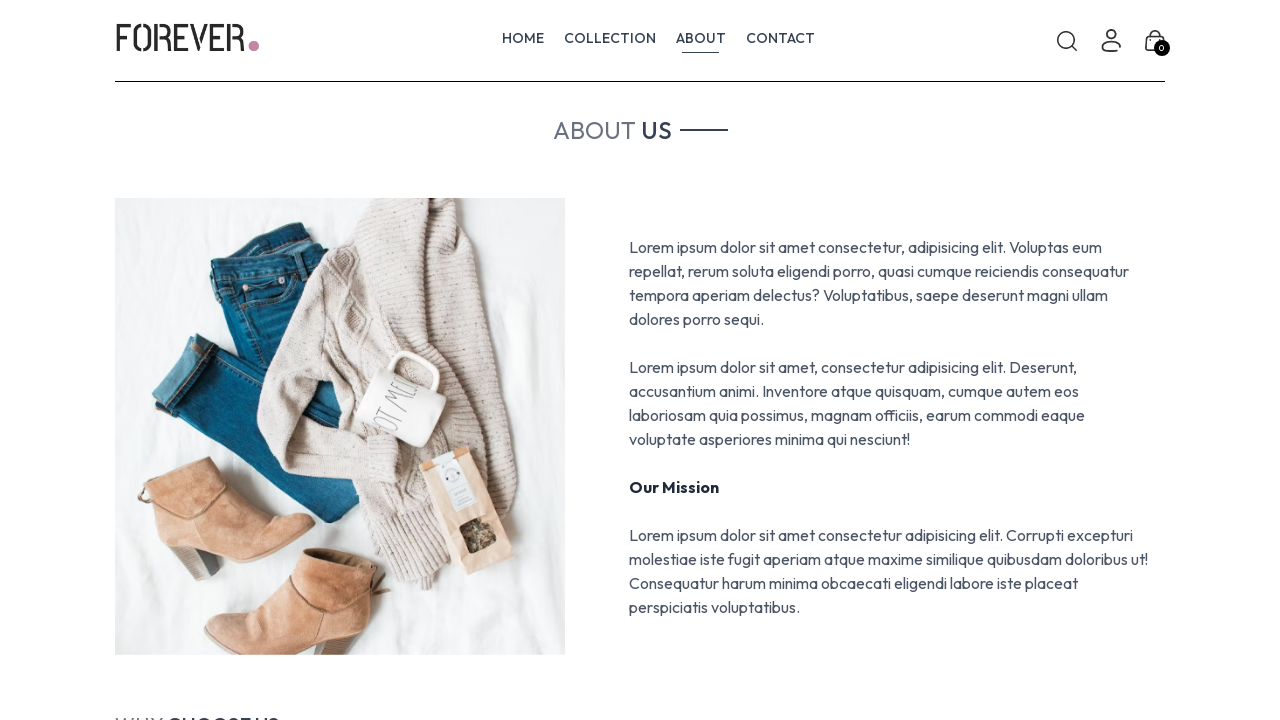